Tests filling a text box form with various locator strategies (ID, attribute, placeholder selectors) and clicking submit

Starting URL: https://demoqa.com/text-box

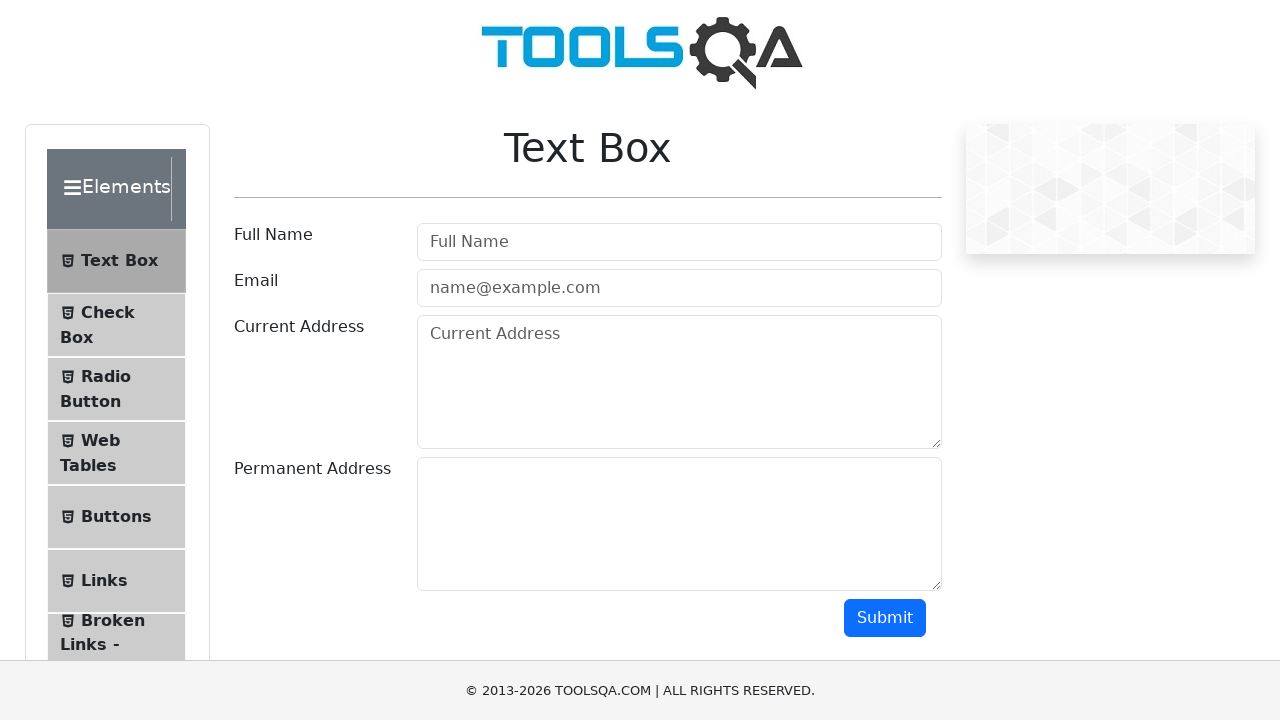

Filled userName field with 'alex' using ID selector on #userName
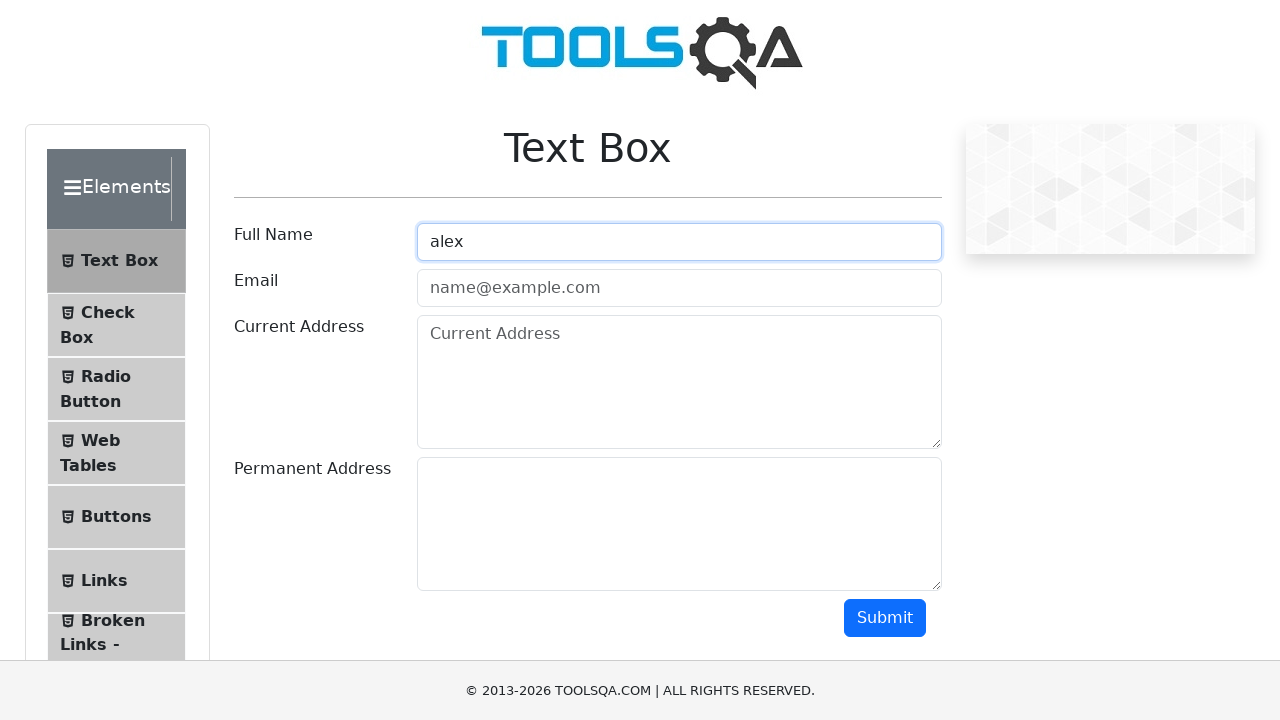

Filled email field with 'aa@aa.aa' using type attribute selector on [type=email]
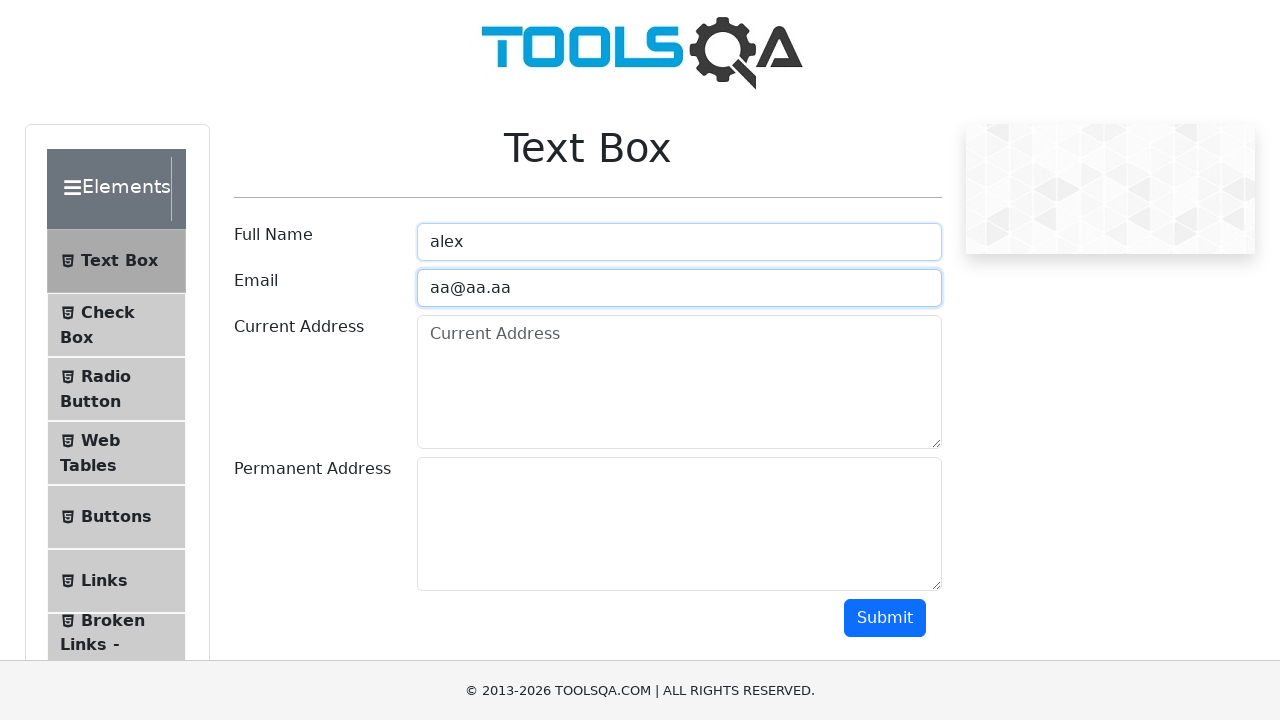

Filled current address field with '1234' using placeholder selector on [placeholder='Current Address']
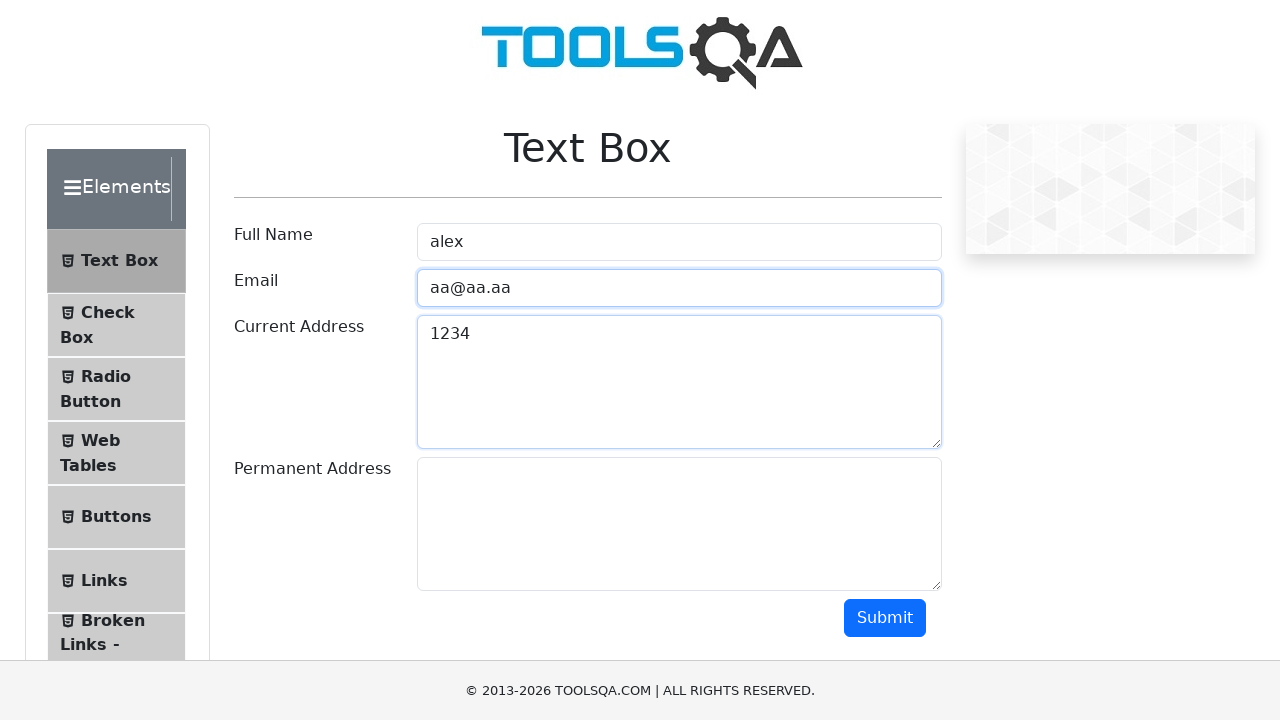

Filled permanentAddress field with '54321' using ID selector on #permanentAddress
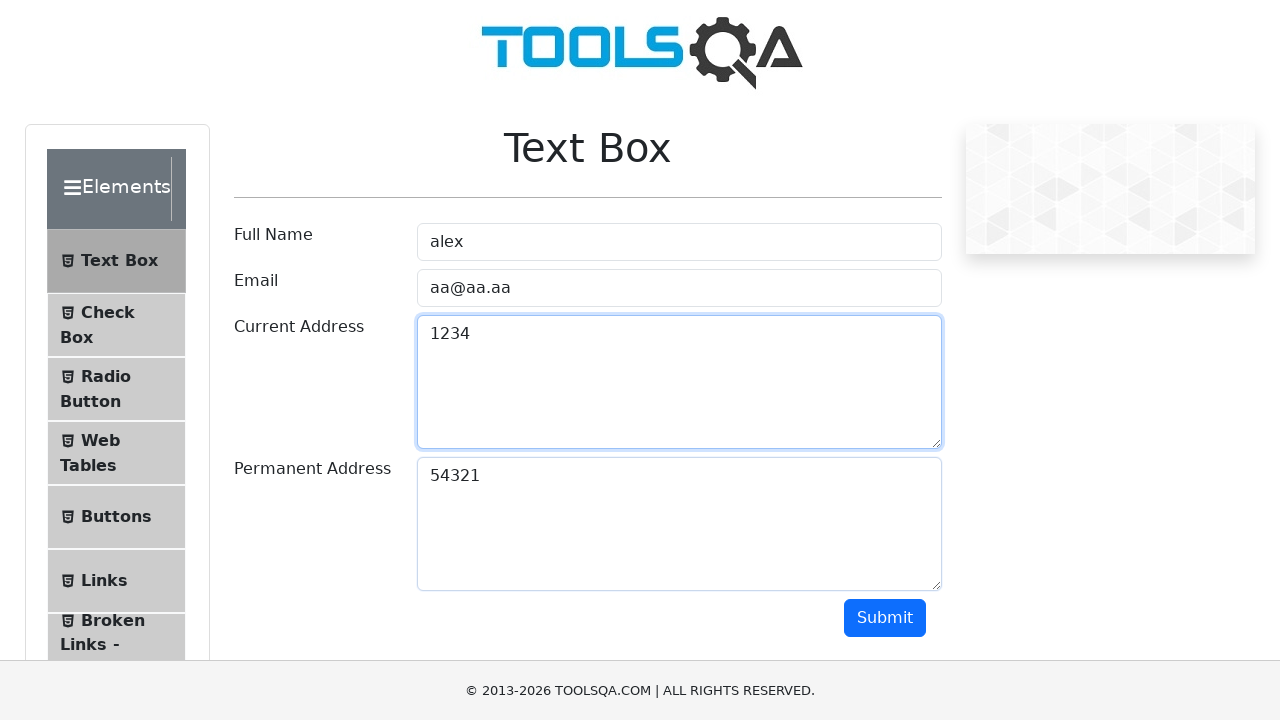

Clicked submit button to submit the form at (885, 618) on .btn.btn-primary
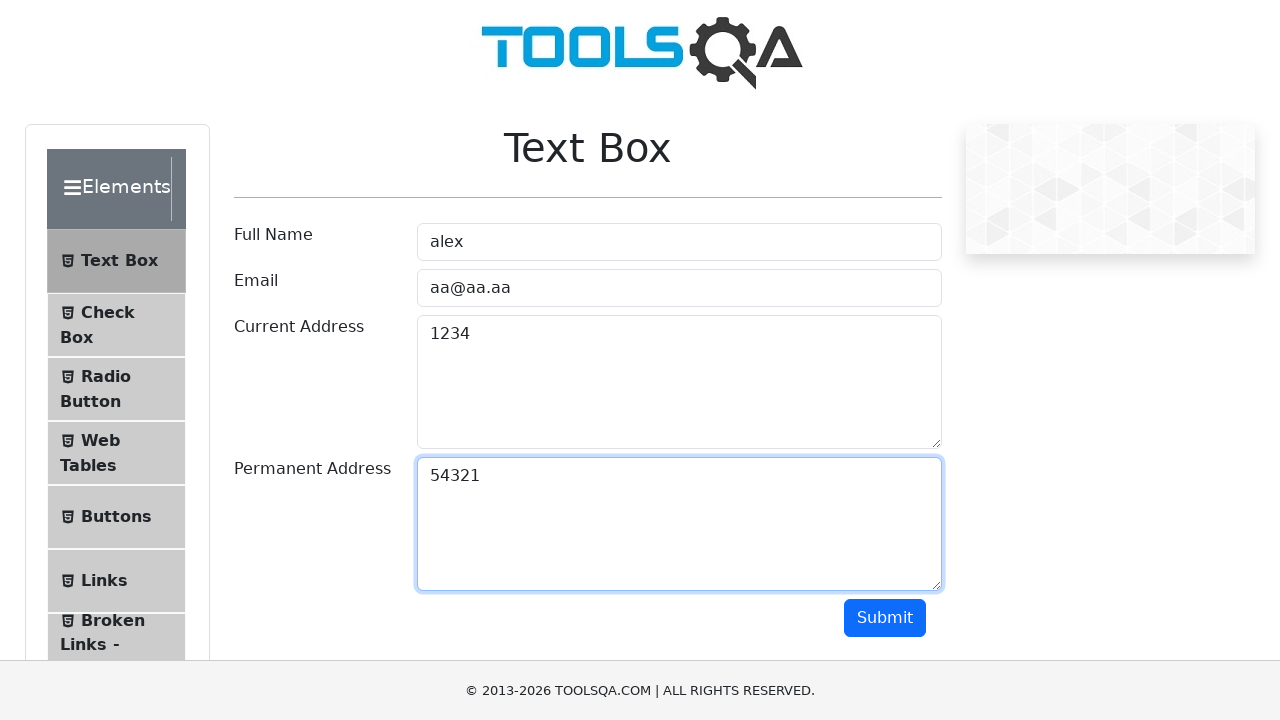

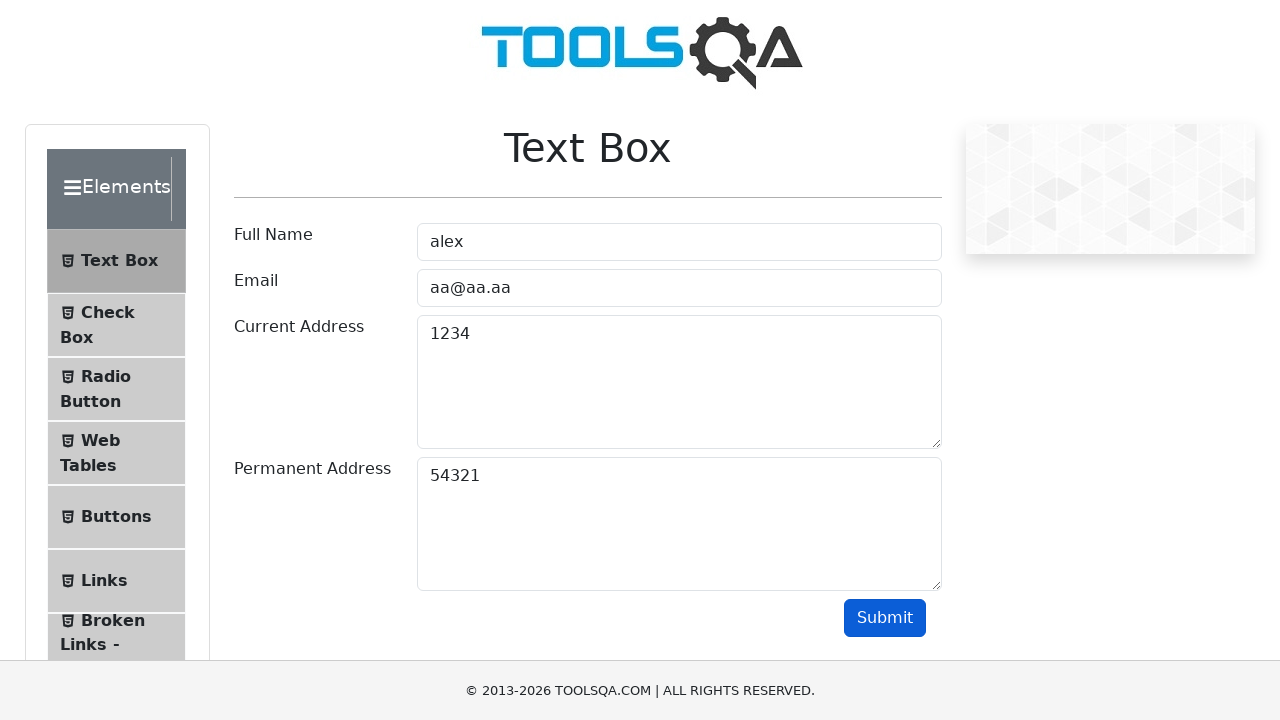